Tests that clicking on a developer link in the footer opens the author's website in a new tab

Starting URL: https://emanuelefavero.com/

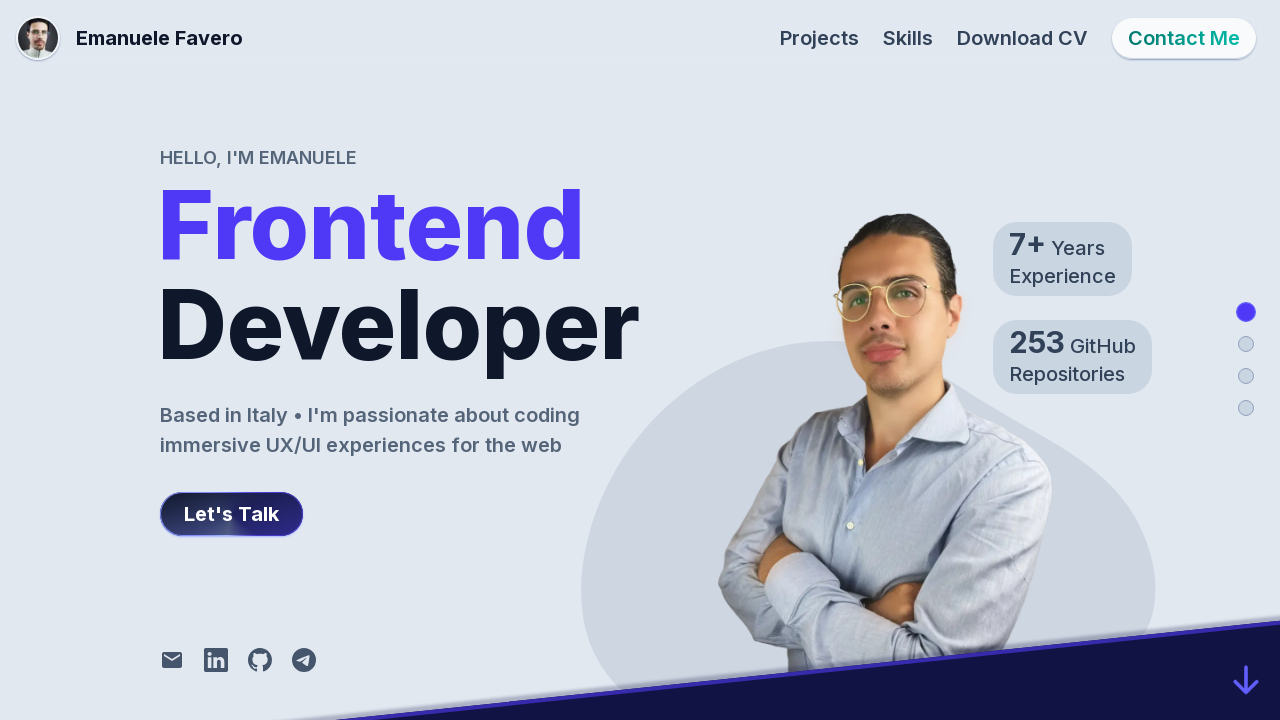

Page load state completed
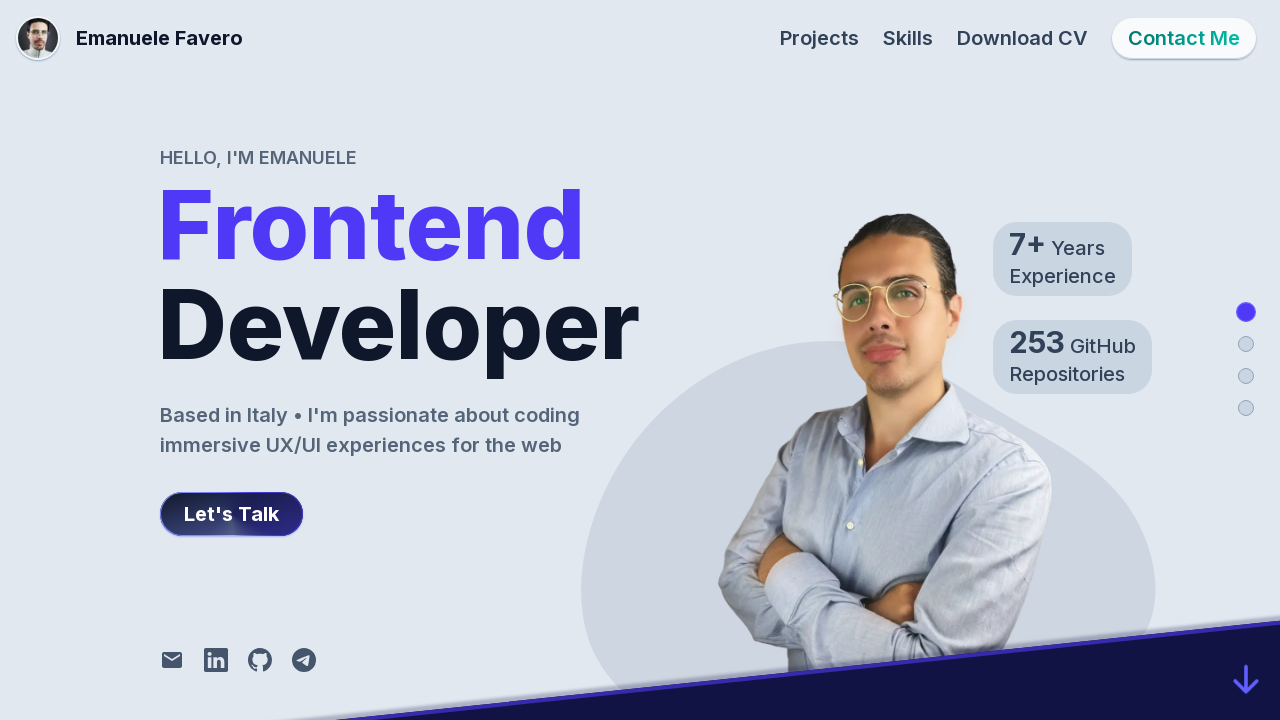

Body element found - page content loaded
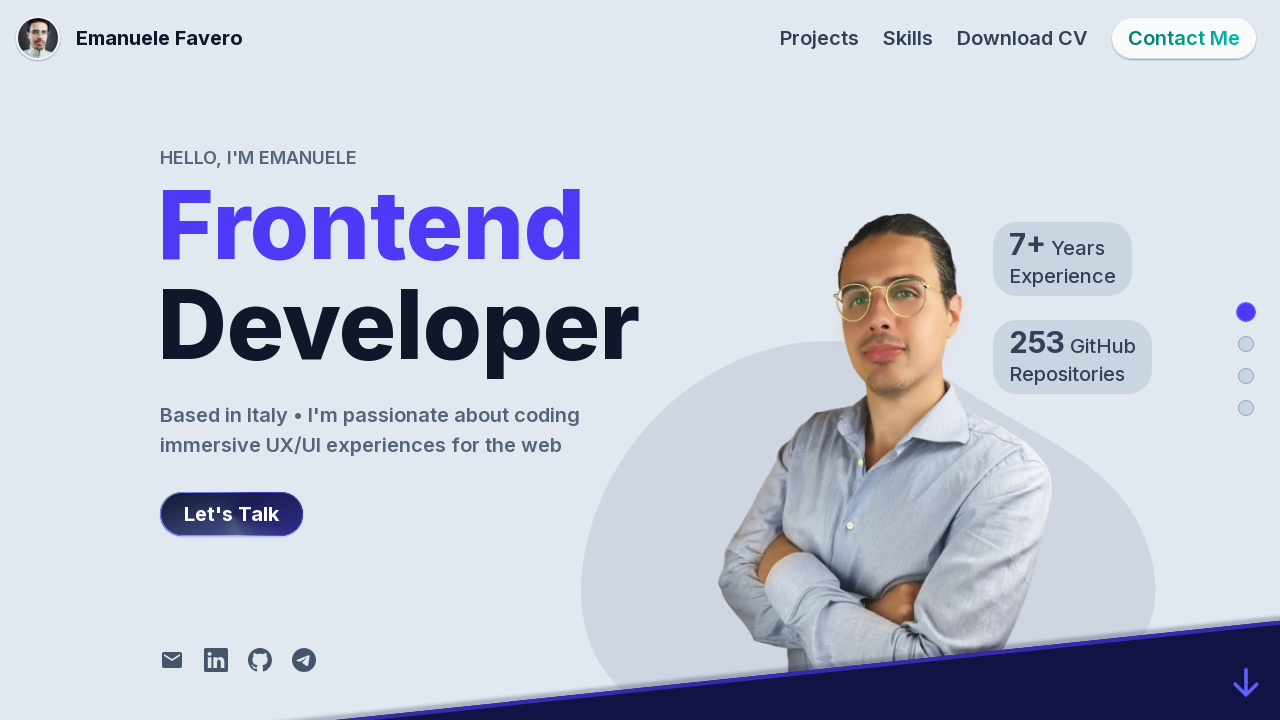

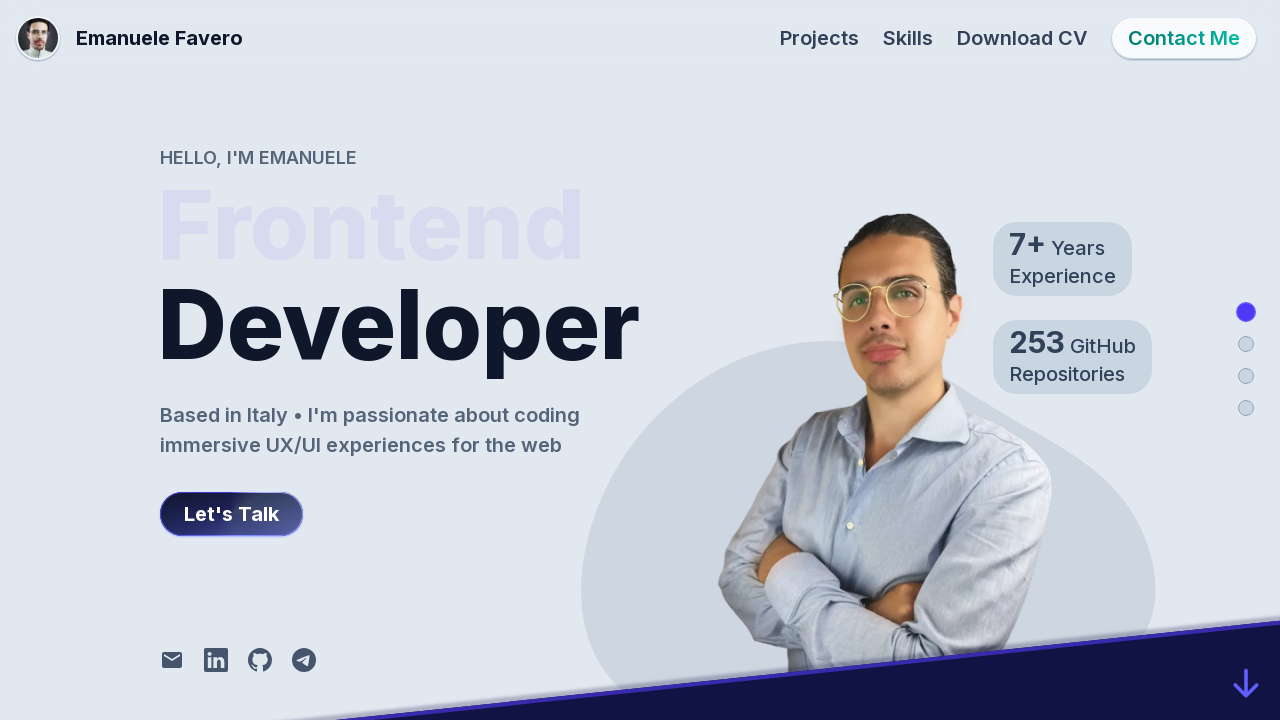